Tests the search/filter functionality on a grocery offers page by entering "Rice" in the search field and verifying that all displayed results contain "Rice" in the name.

Starting URL: https://rahulshettyacademy.com/greenkart/#/offers

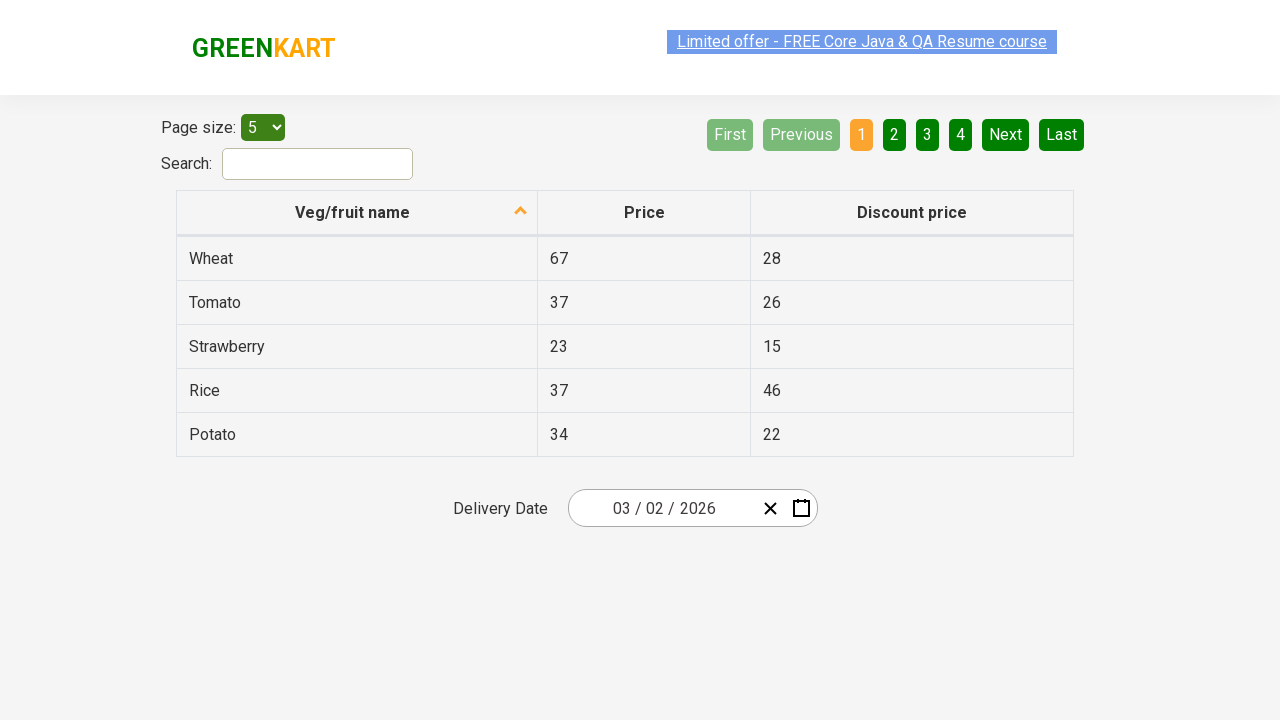

Filled search field with 'Rice' on #search-field
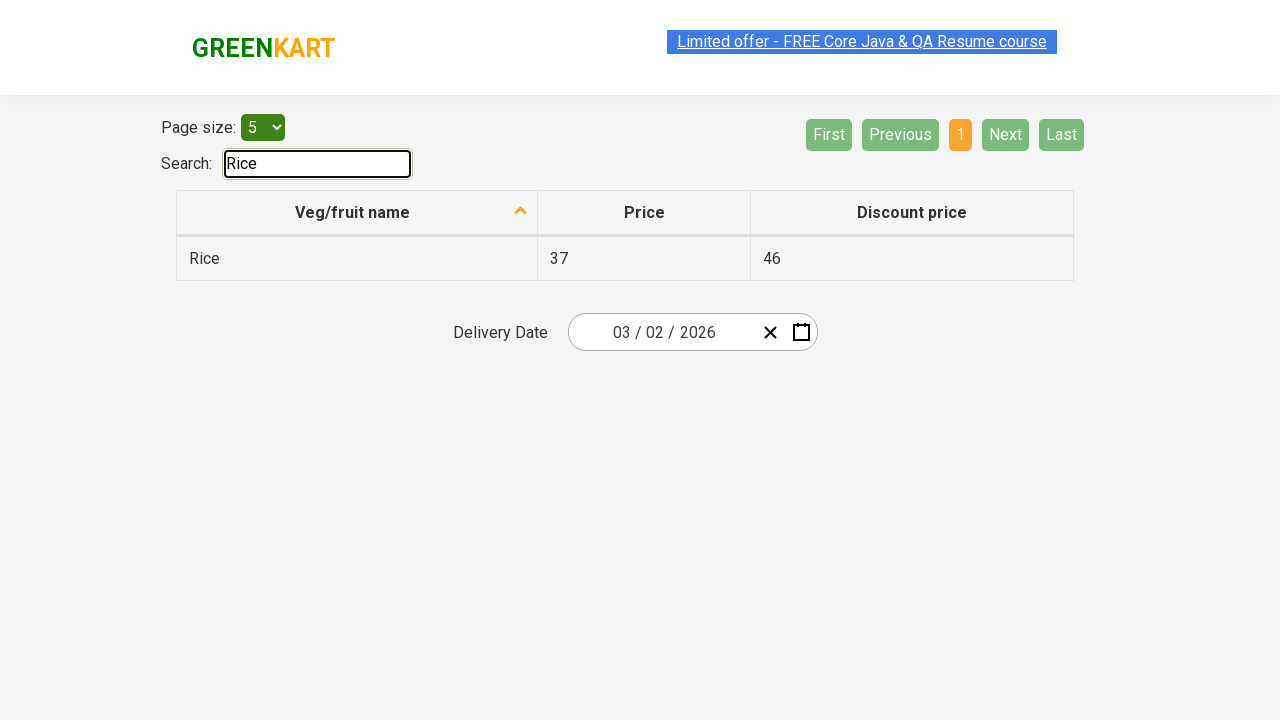

Waited 500ms for filter to apply
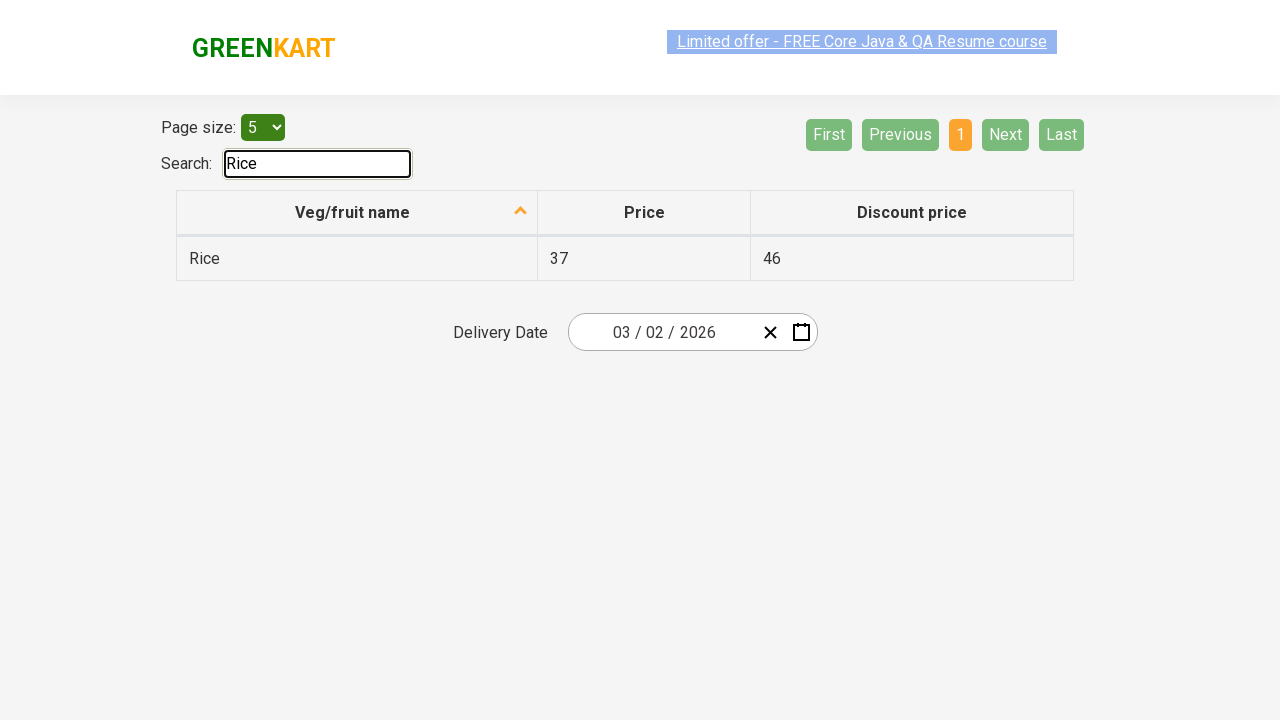

Vegetable name cells loaded
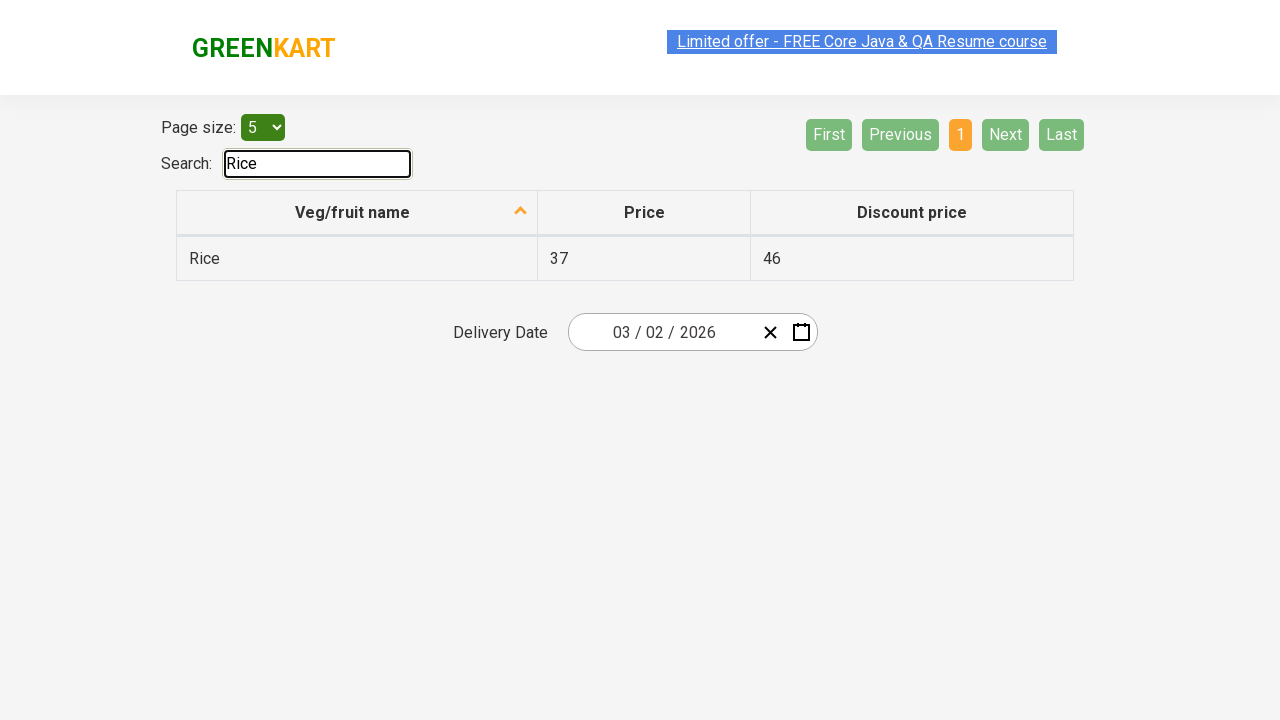

Retrieved all vegetable name cells from filtered results
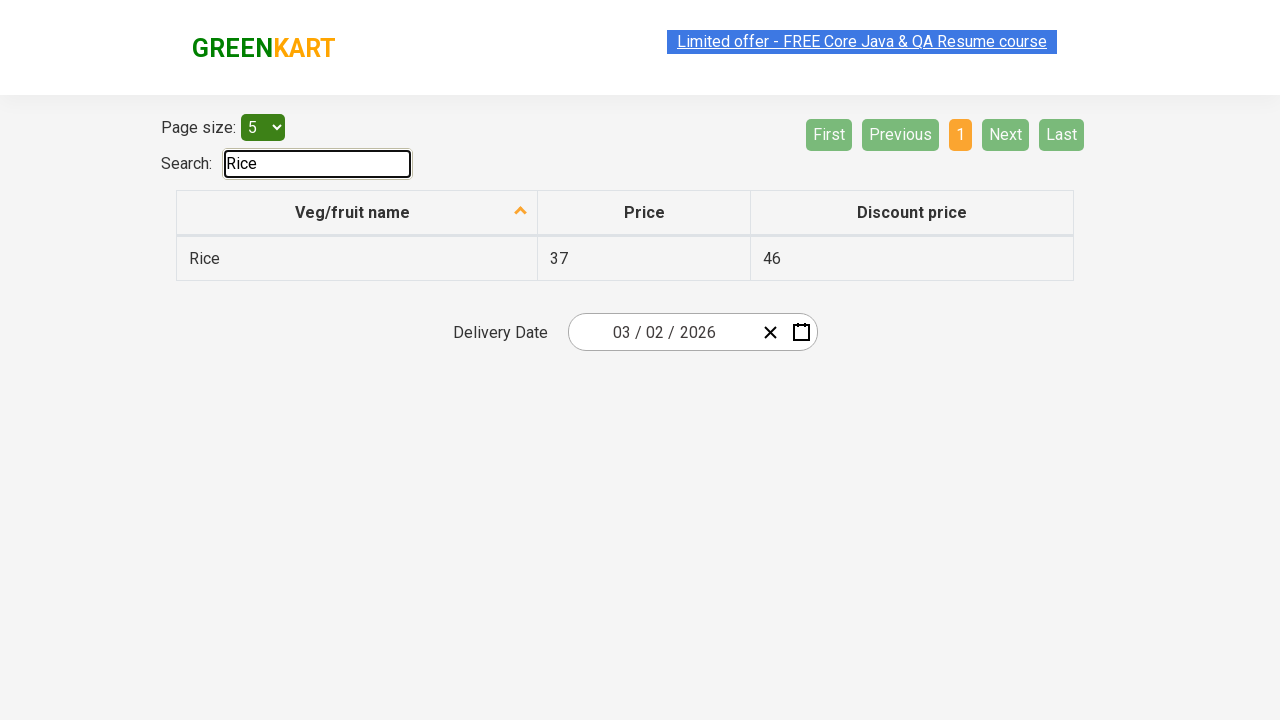

Verified that 'Rice' contains 'Rice'
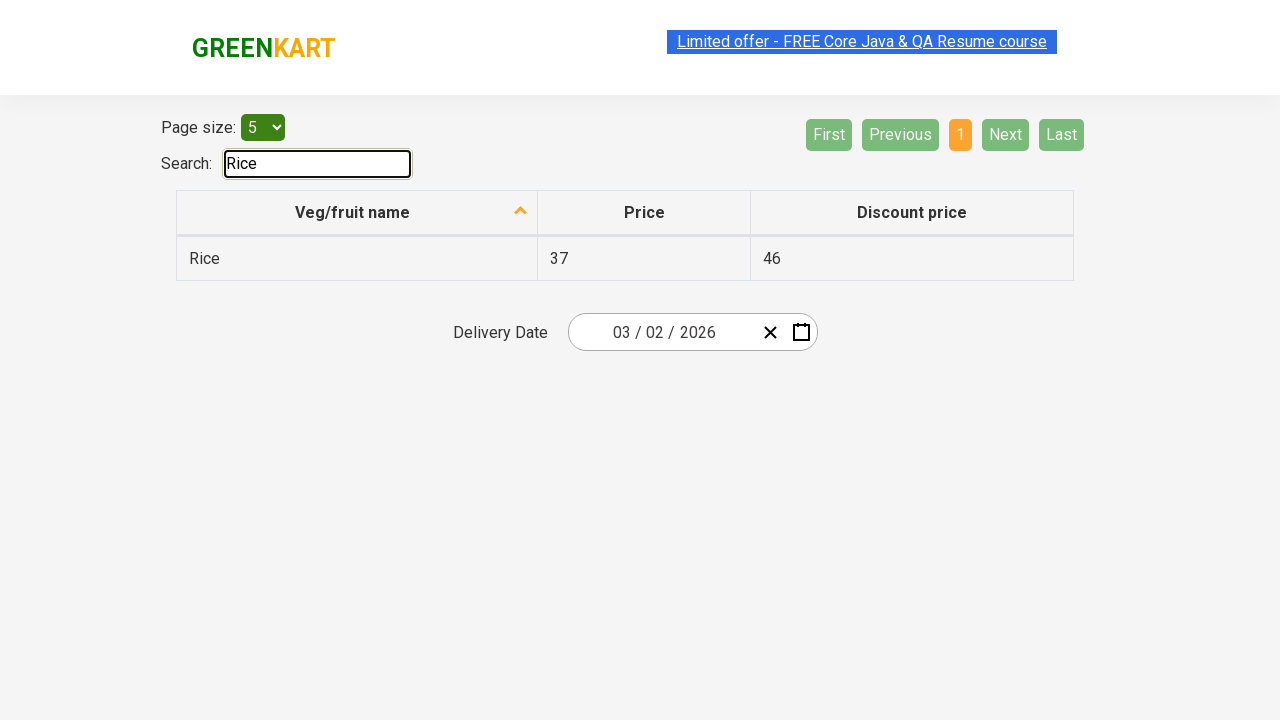

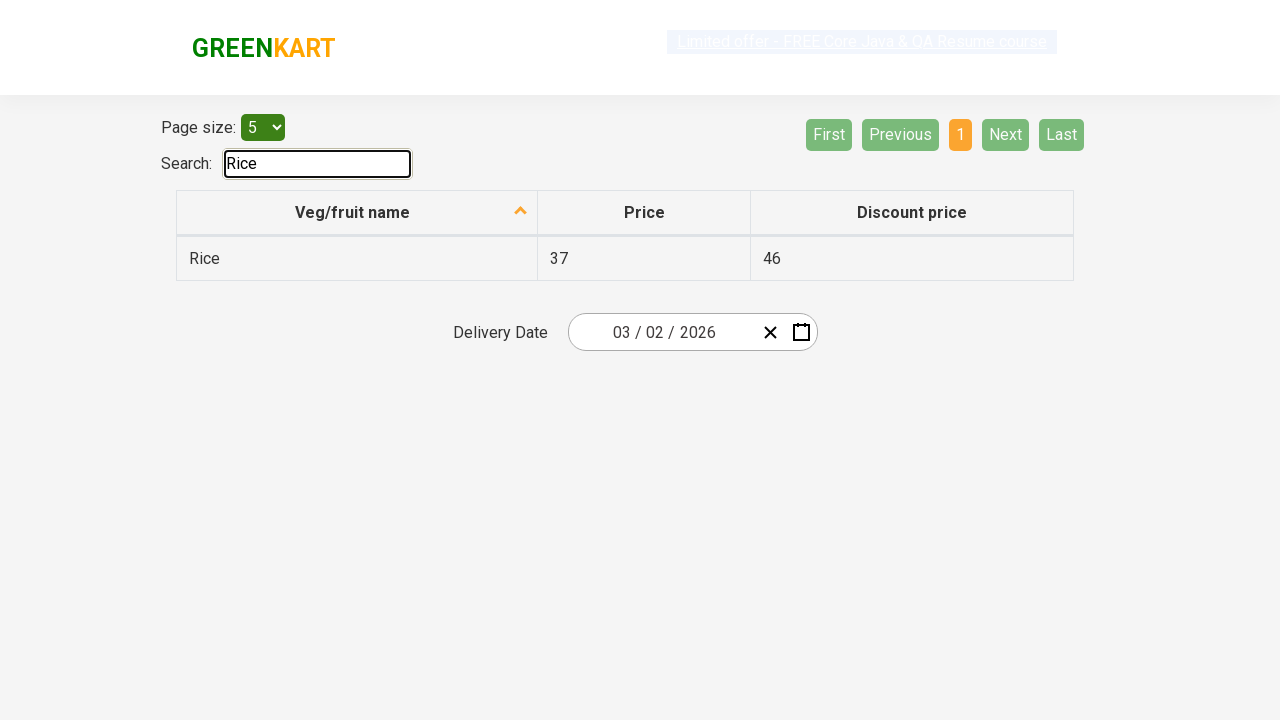